Tests registration form validation by submitting an empty form and verifying all required field error messages are displayed.

Starting URL: https://alada.vn/tai-khoan/dang-ky.html

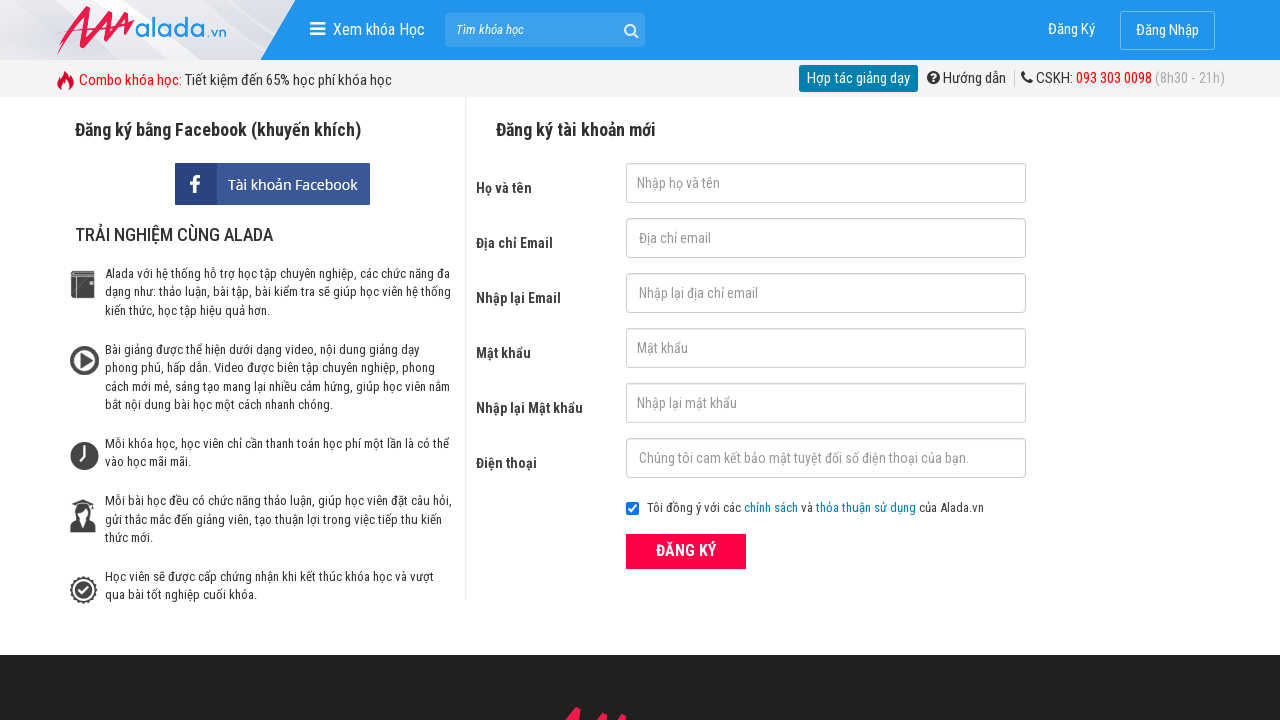

Navigated to registration page
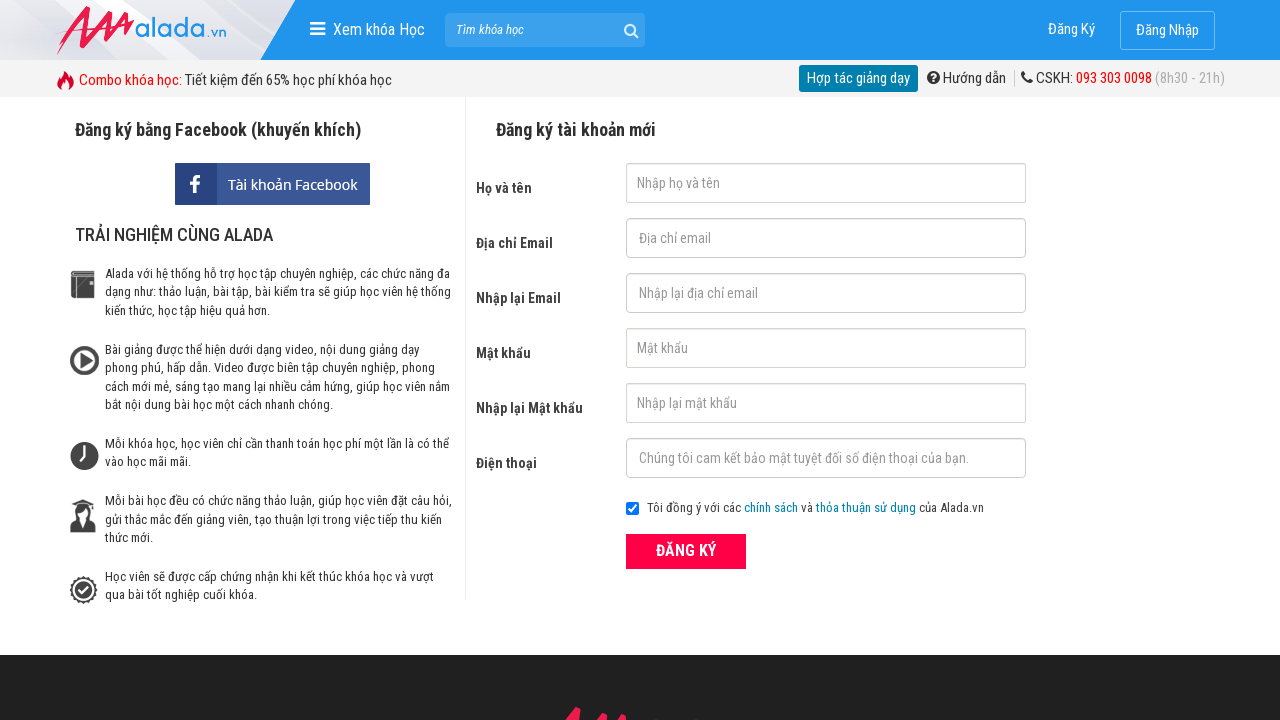

Clicked ĐĂNG KÝ button without filling any required fields at (686, 551) on xpath=//form[@name='frmLogin']//button[text()='ĐĂNG KÝ']
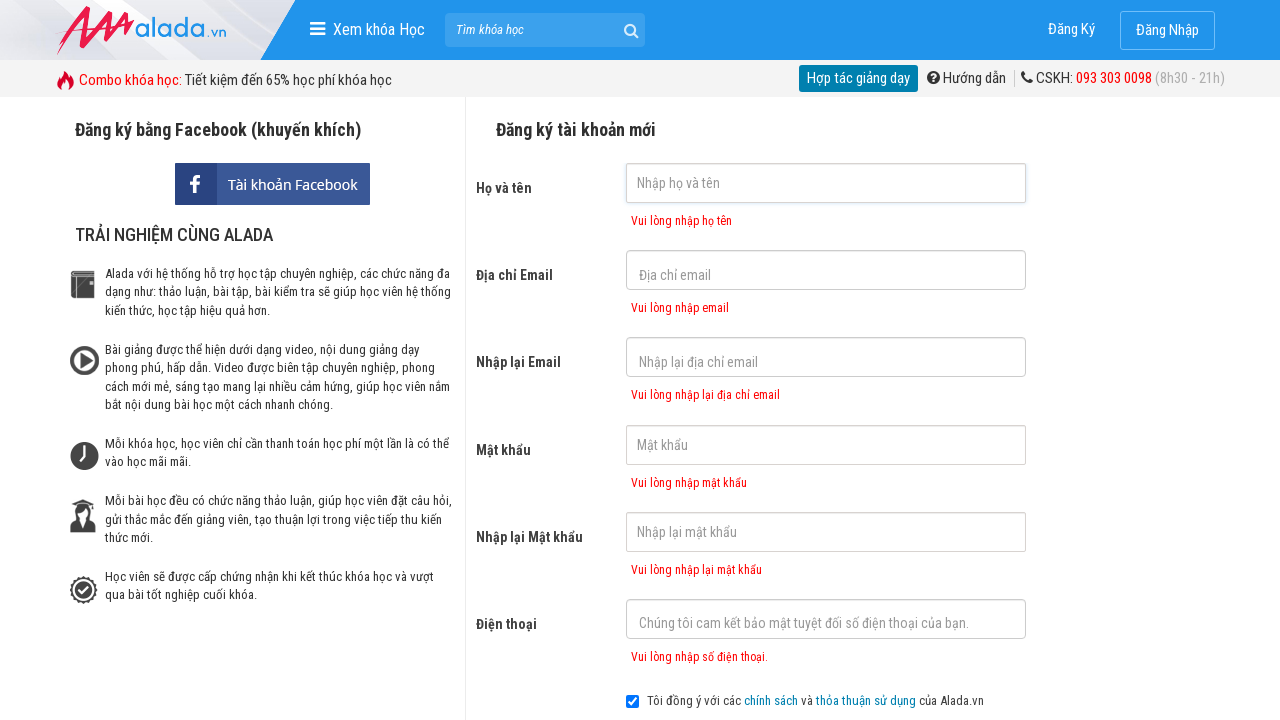

First name error message appeared
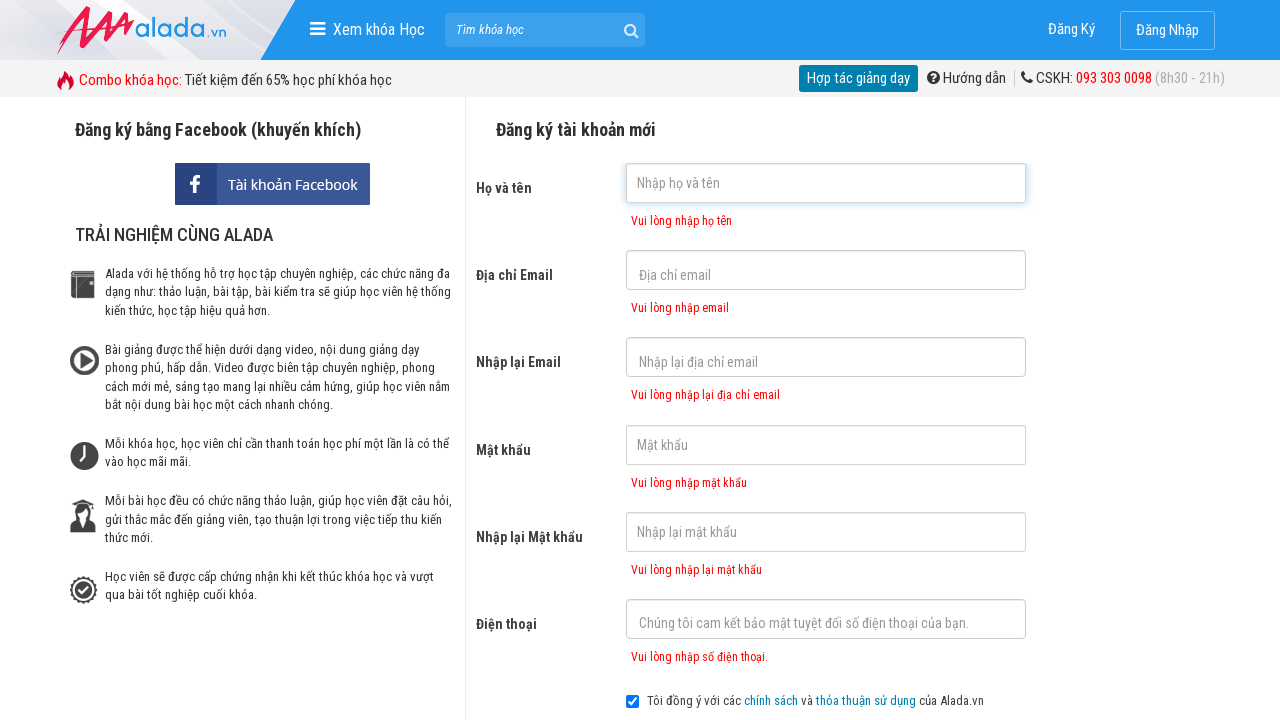

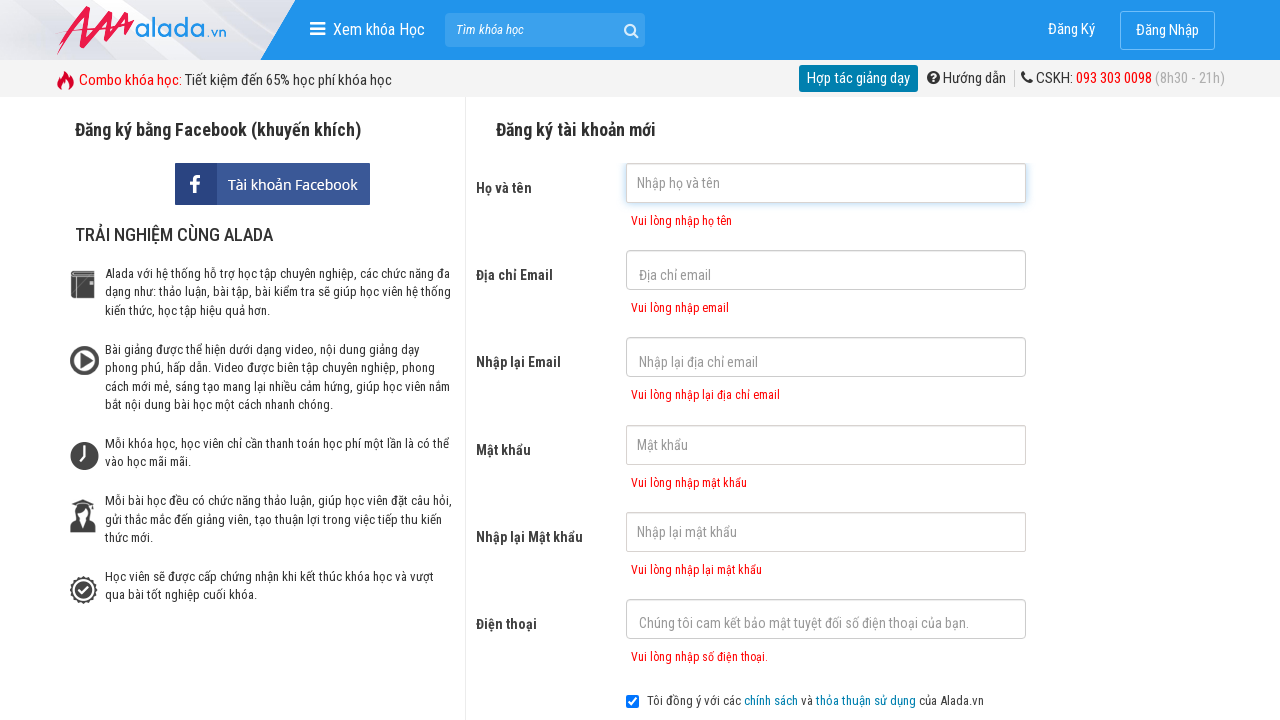